Tests that edits are saved when the input loses focus (blur event)

Starting URL: https://demo.playwright.dev/todomvc

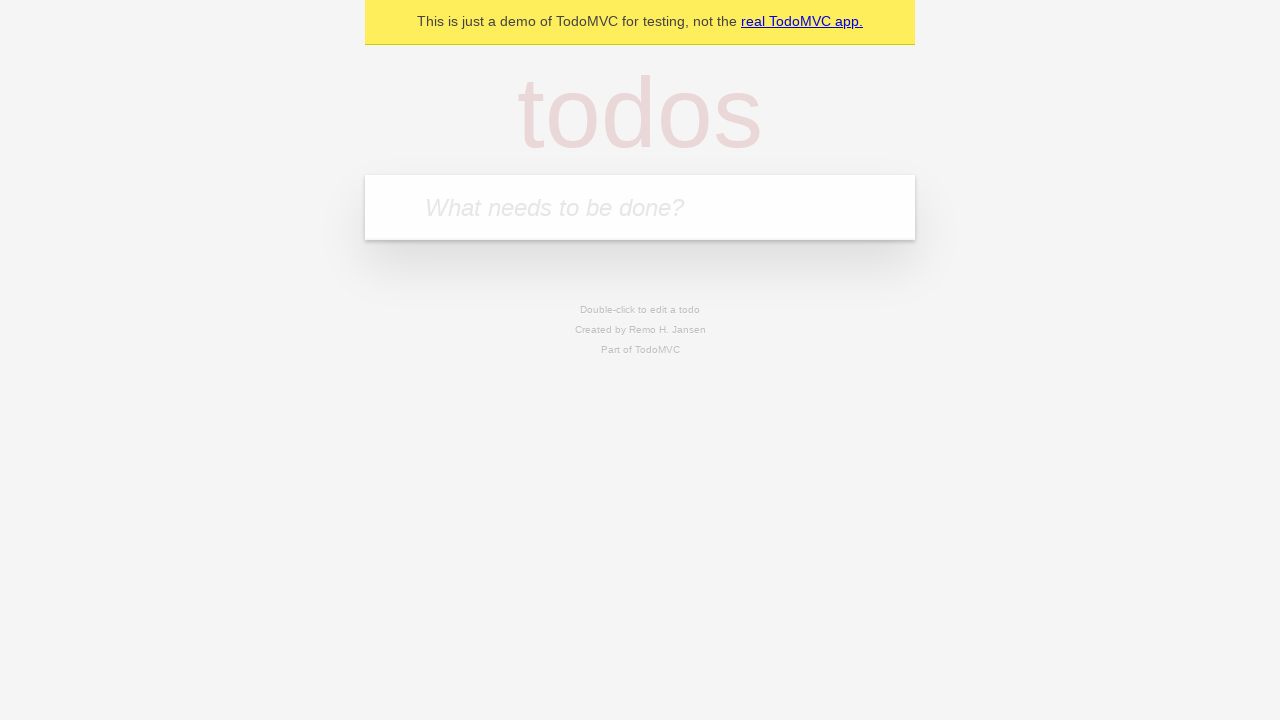

Filled new todo input with 'buy some cheese' on internal:attr=[placeholder="What needs to be done?"i]
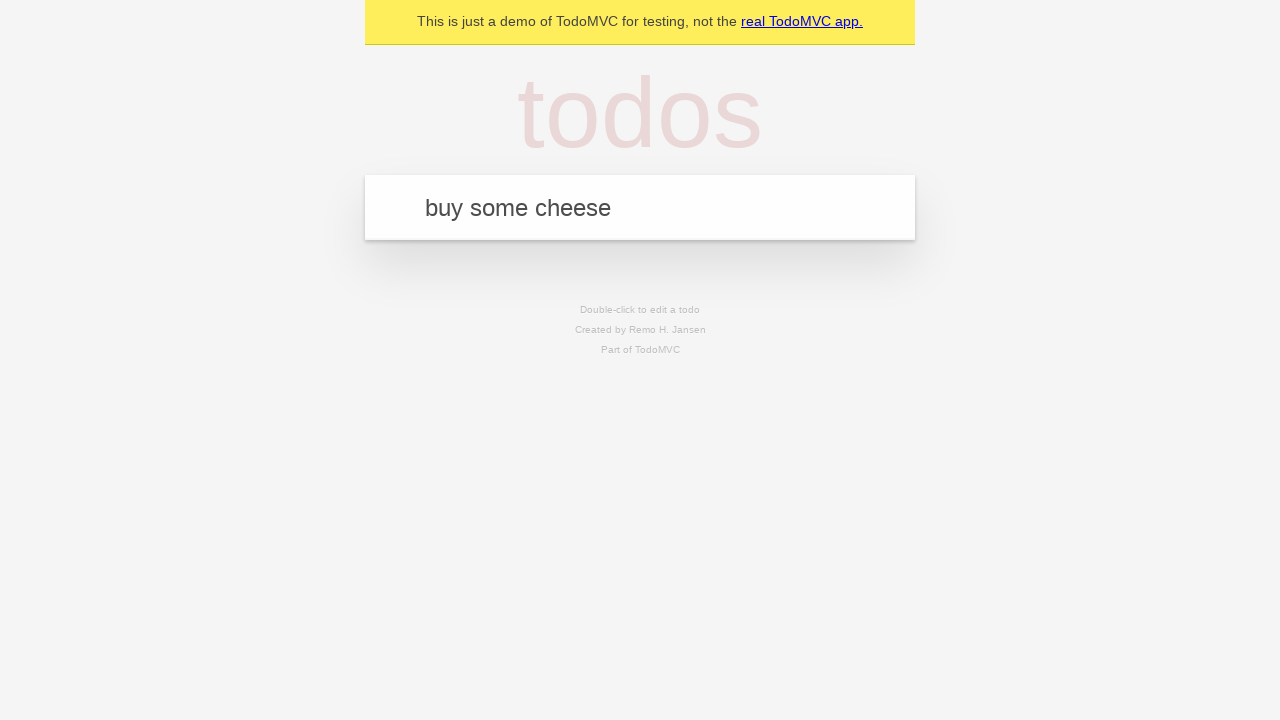

Pressed Enter to add todo 'buy some cheese' on internal:attr=[placeholder="What needs to be done?"i]
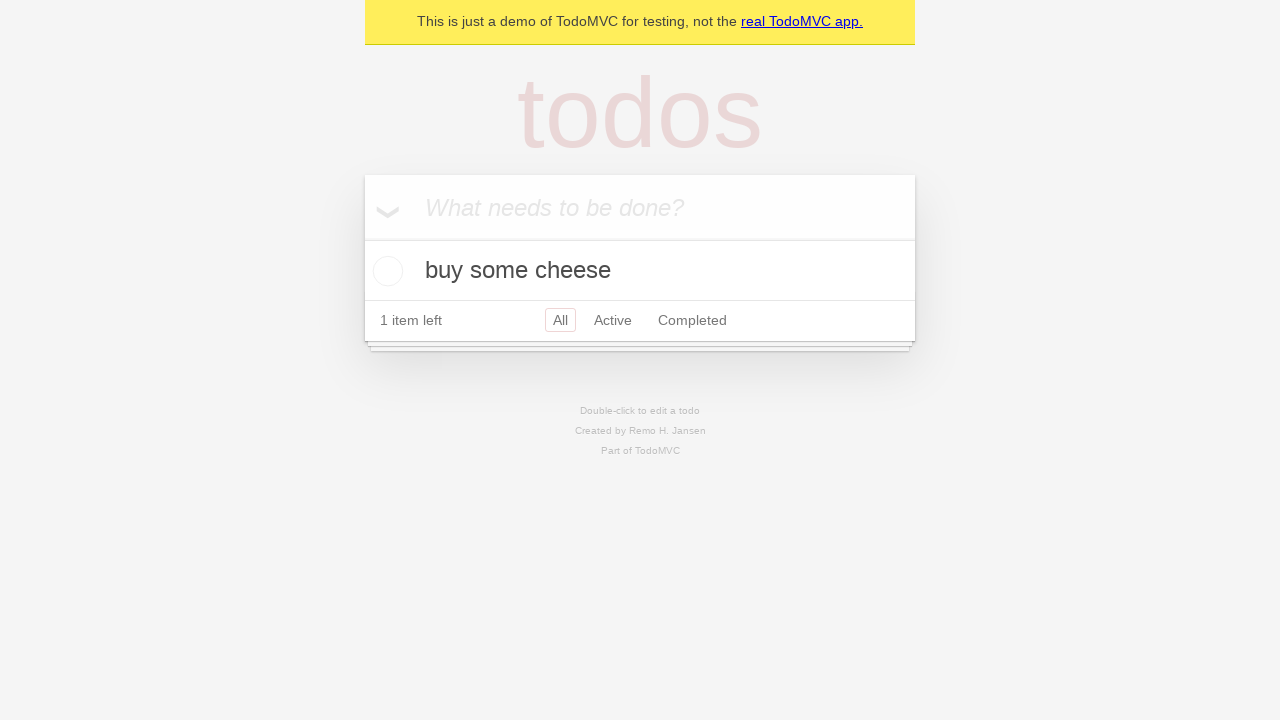

Filled new todo input with 'feed the cat' on internal:attr=[placeholder="What needs to be done?"i]
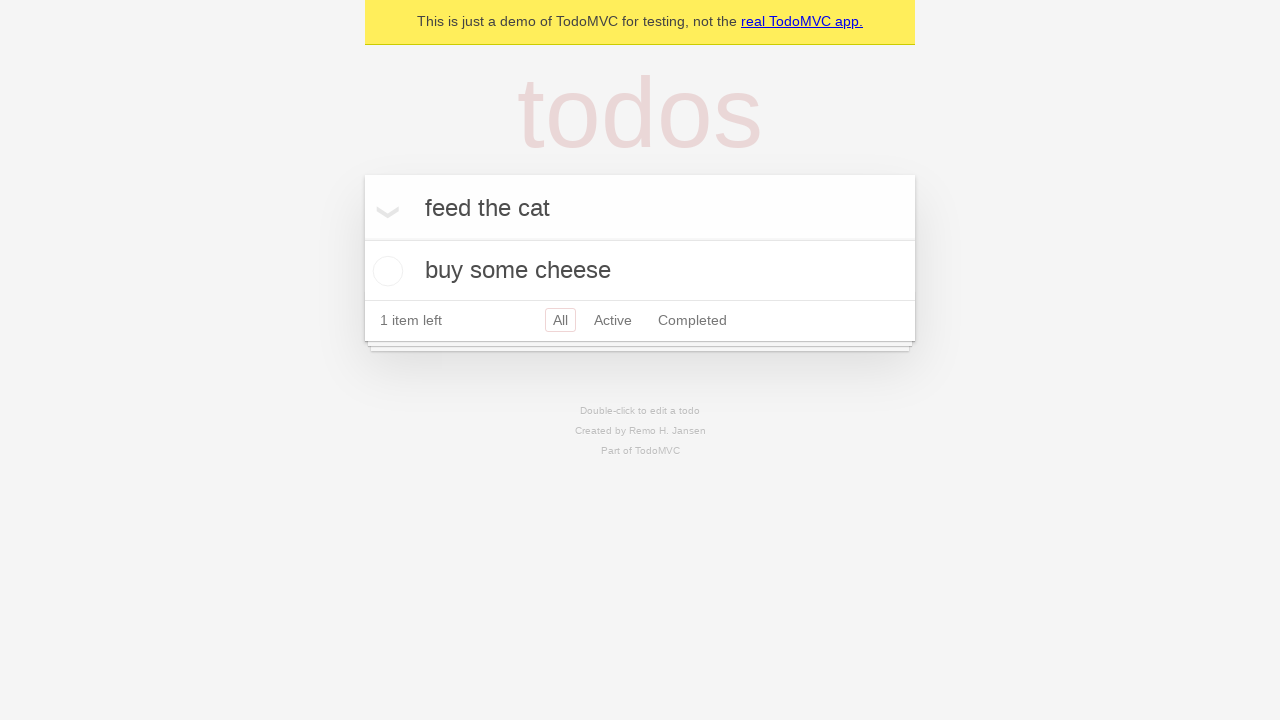

Pressed Enter to add todo 'feed the cat' on internal:attr=[placeholder="What needs to be done?"i]
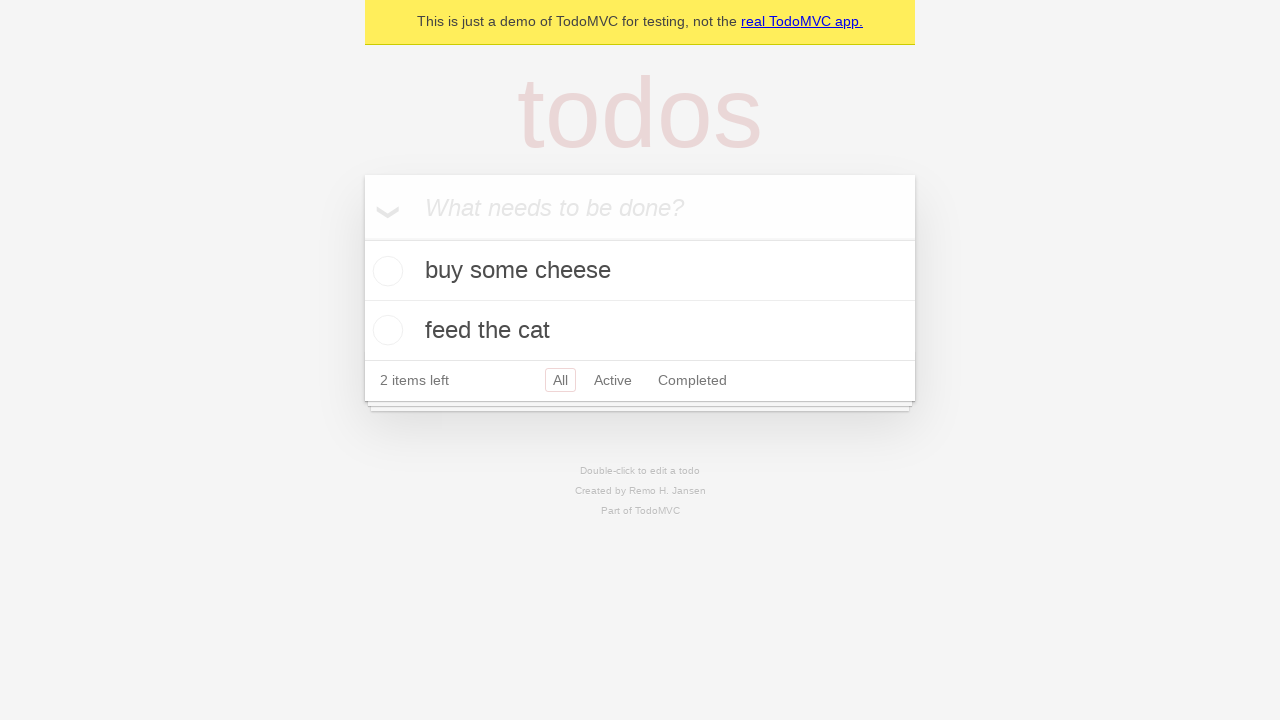

Filled new todo input with 'book a doctors appointment' on internal:attr=[placeholder="What needs to be done?"i]
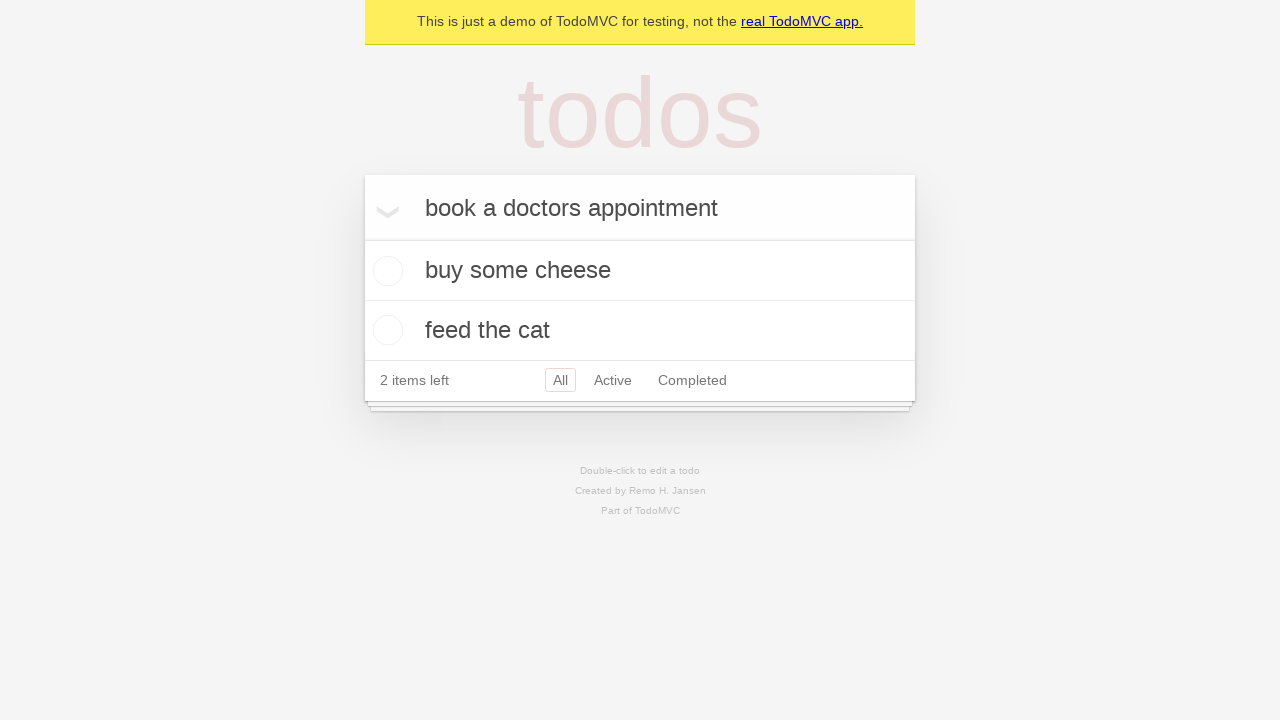

Pressed Enter to add todo 'book a doctors appointment' on internal:attr=[placeholder="What needs to be done?"i]
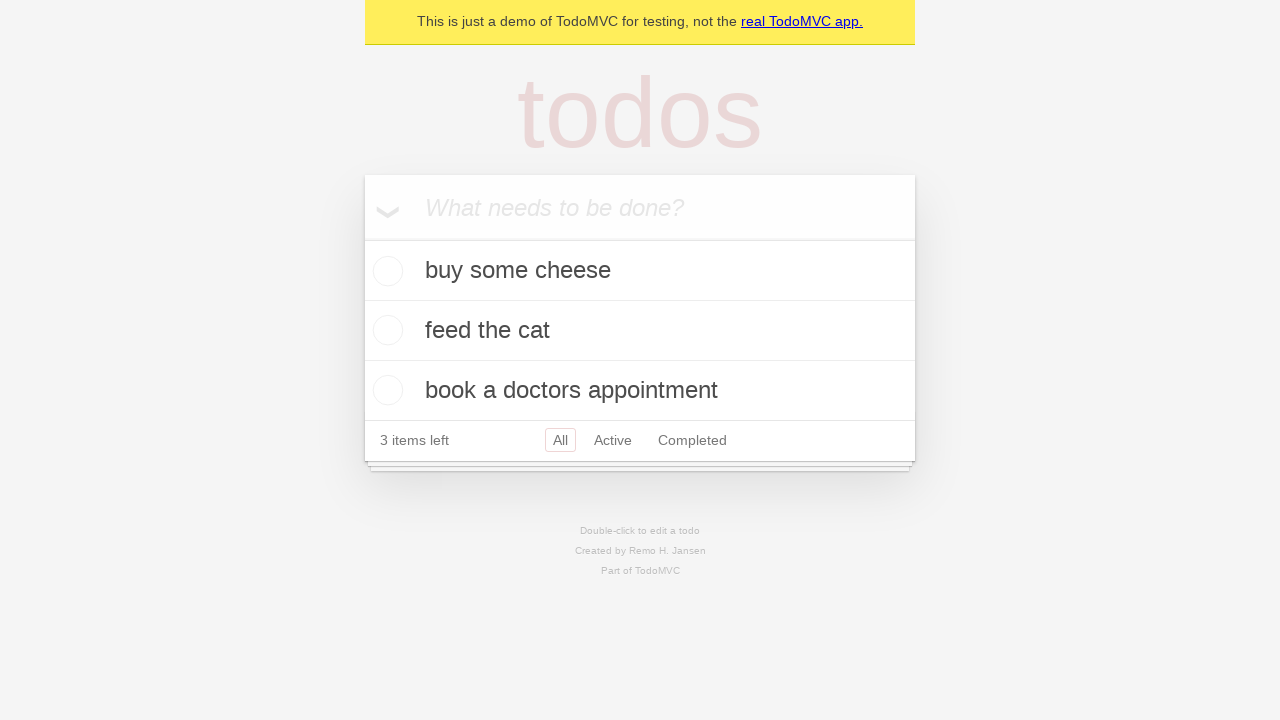

Waited for all 3 todos to be added to the list
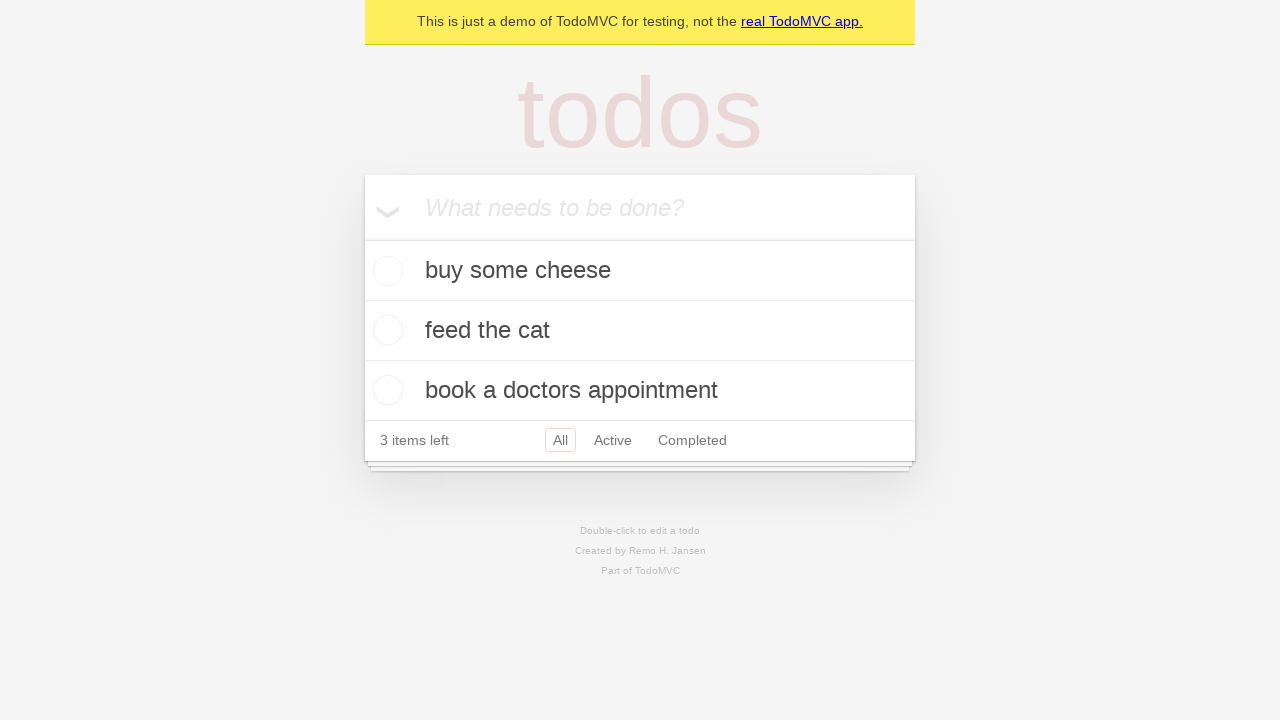

Double-clicked second todo to enter edit mode at (640, 331) on internal:testid=[data-testid="todo-item"s] >> nth=1
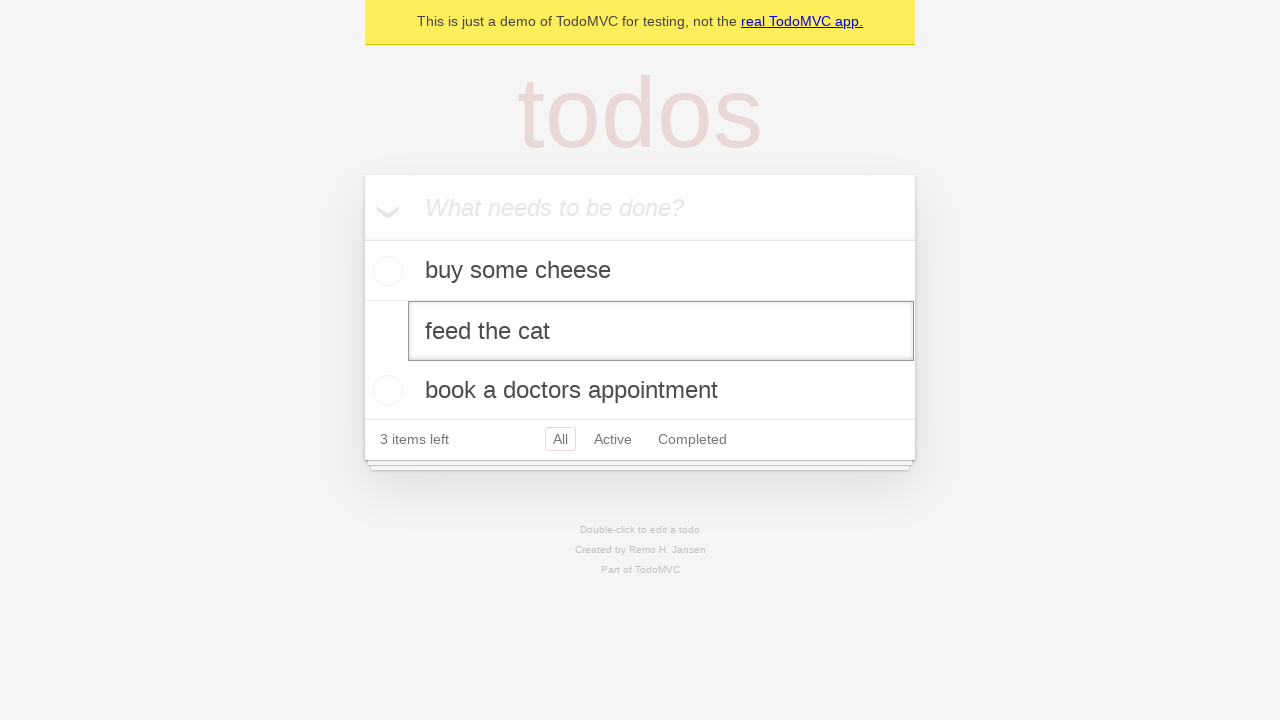

Filled edit input with new text 'buy some sausages' on internal:testid=[data-testid="todo-item"s] >> nth=1 >> internal:role=textbox[nam
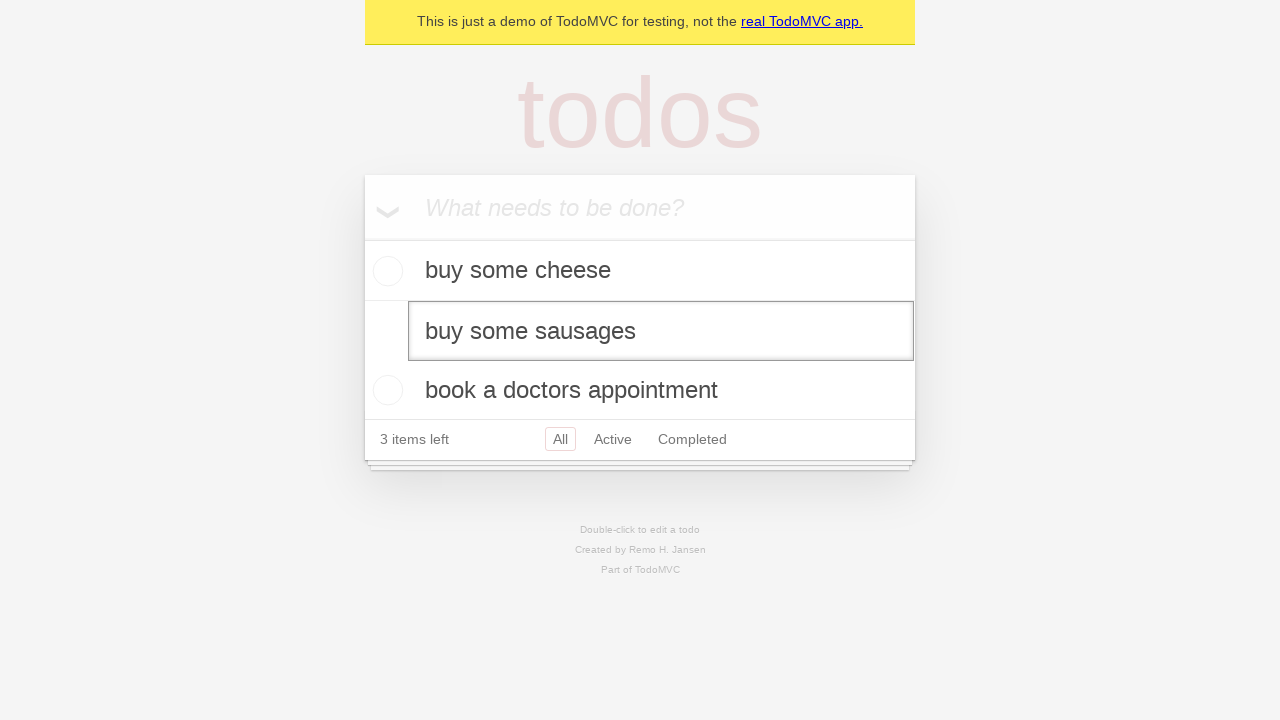

Dispatched blur event to trigger save on edit input
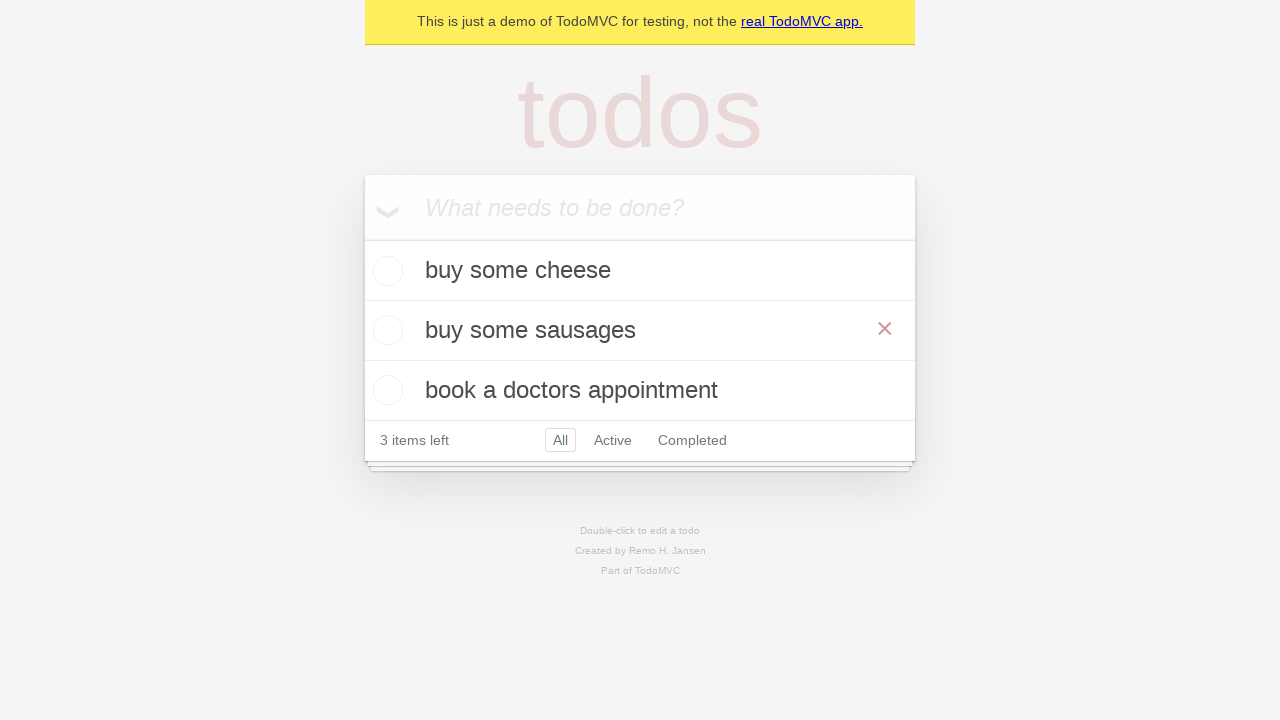

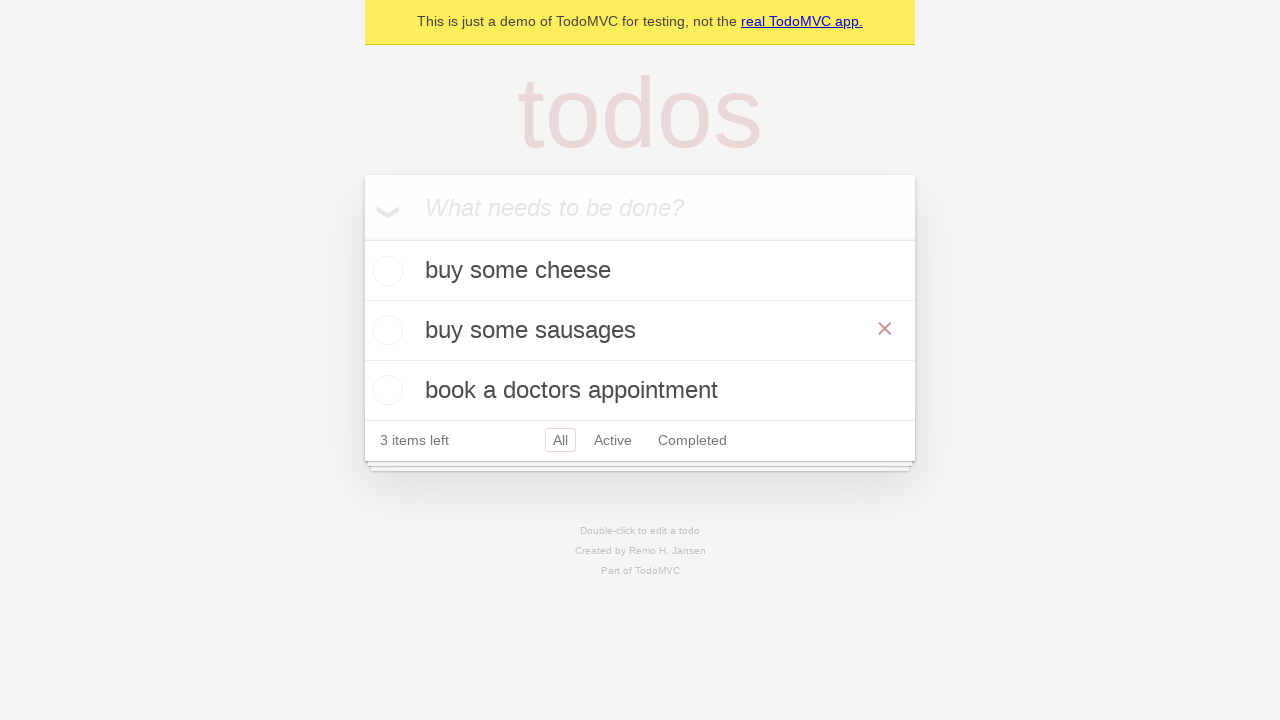